Tests file download functionality by clicking a random export button and handling the download event

Starting URL: https://material.playwrightvn.com/021-import-export.html

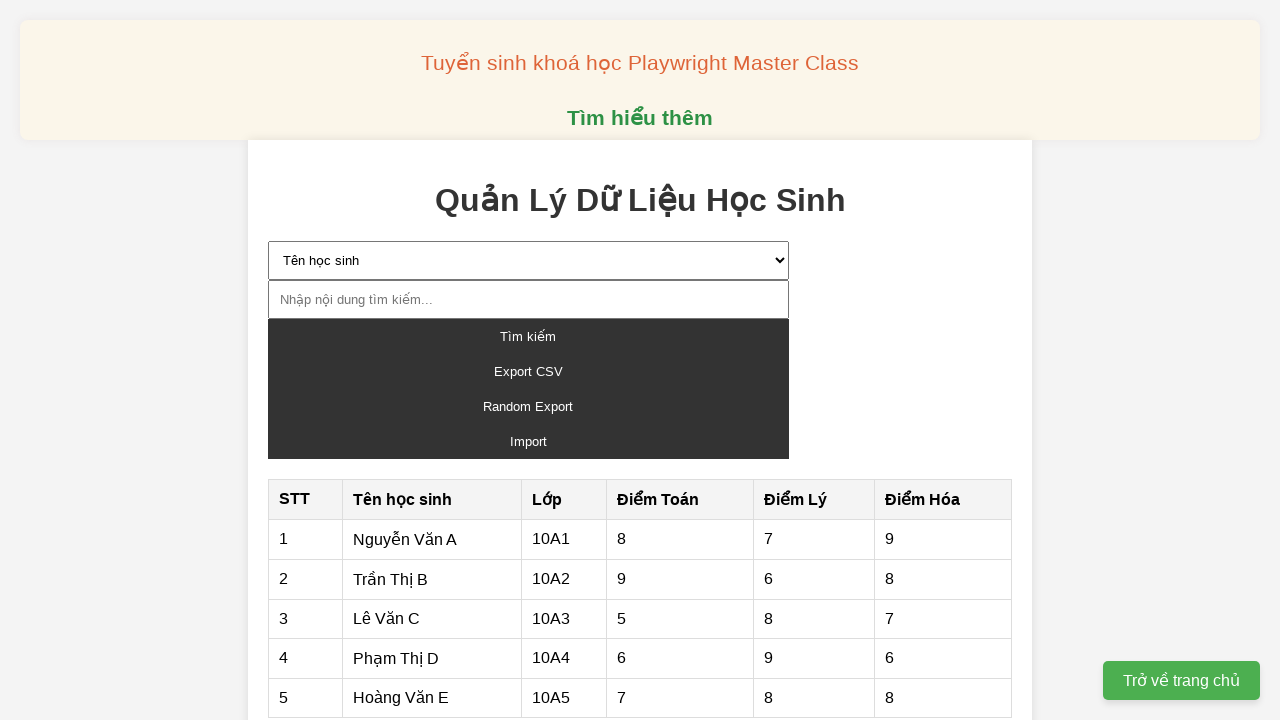

Navigated to import/export test page
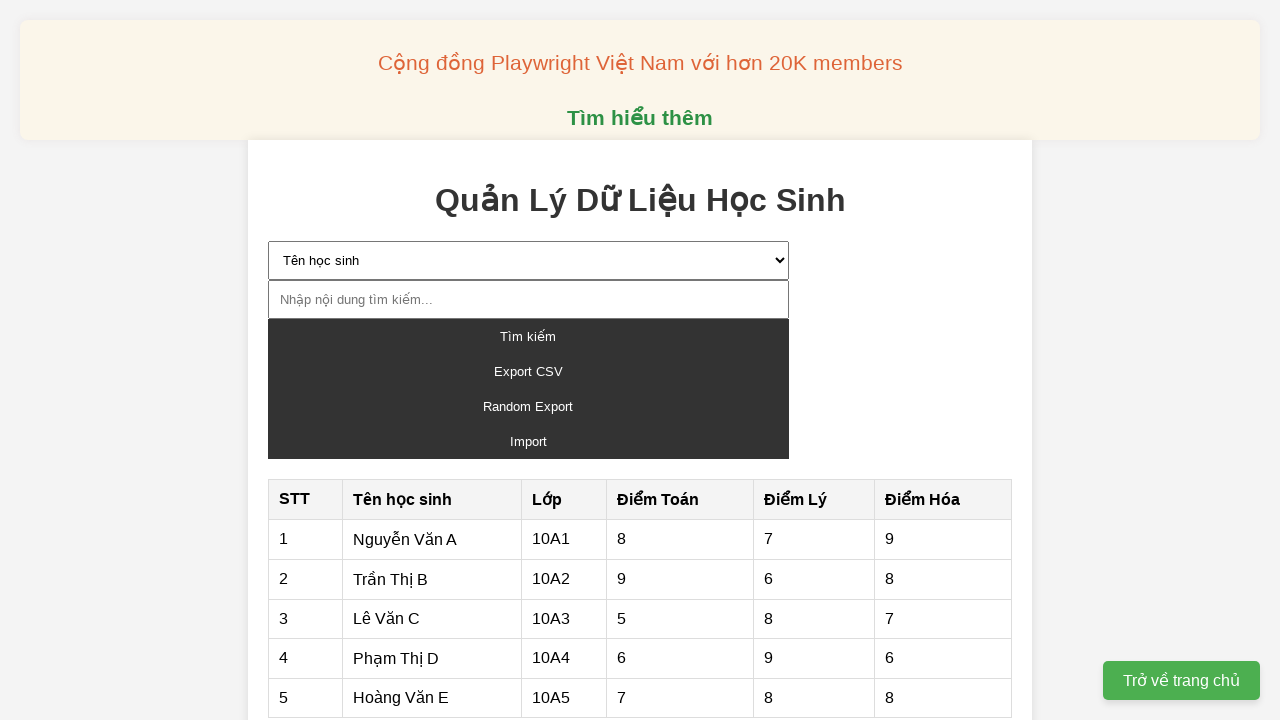

Clicked Random Export button at (528, 406) on internal:text="Random Export"i
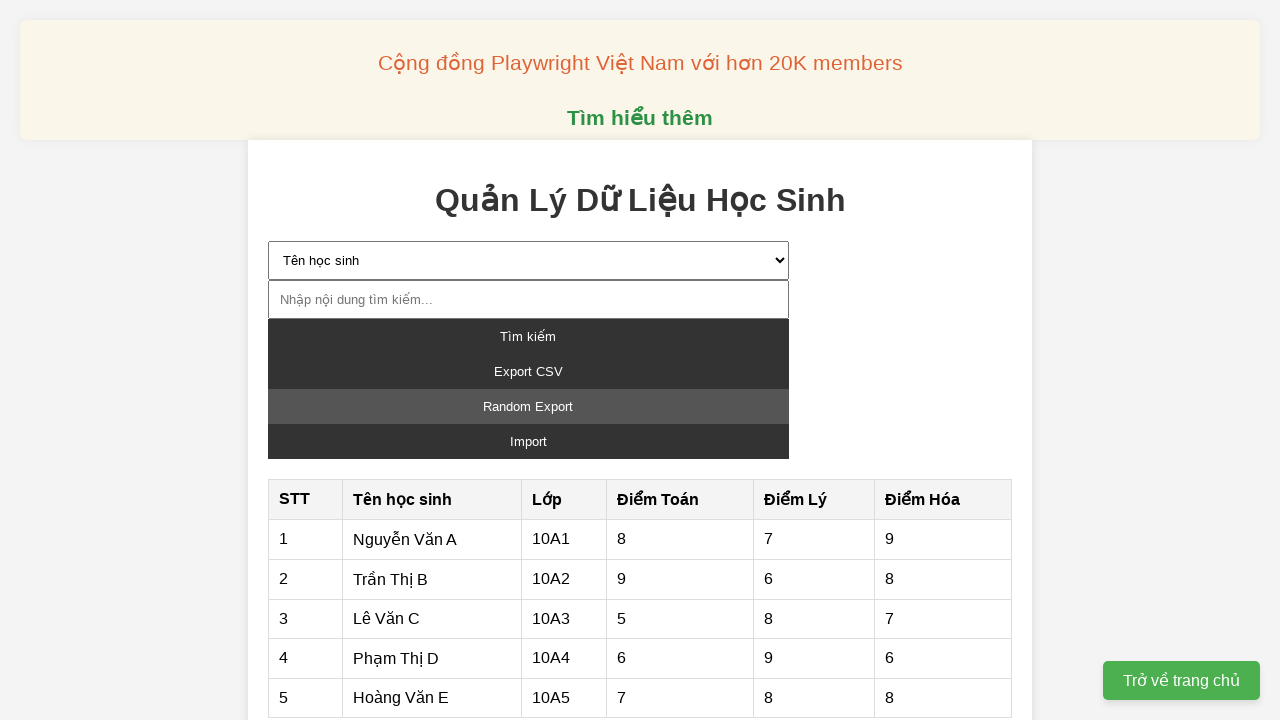

File download completed and handled
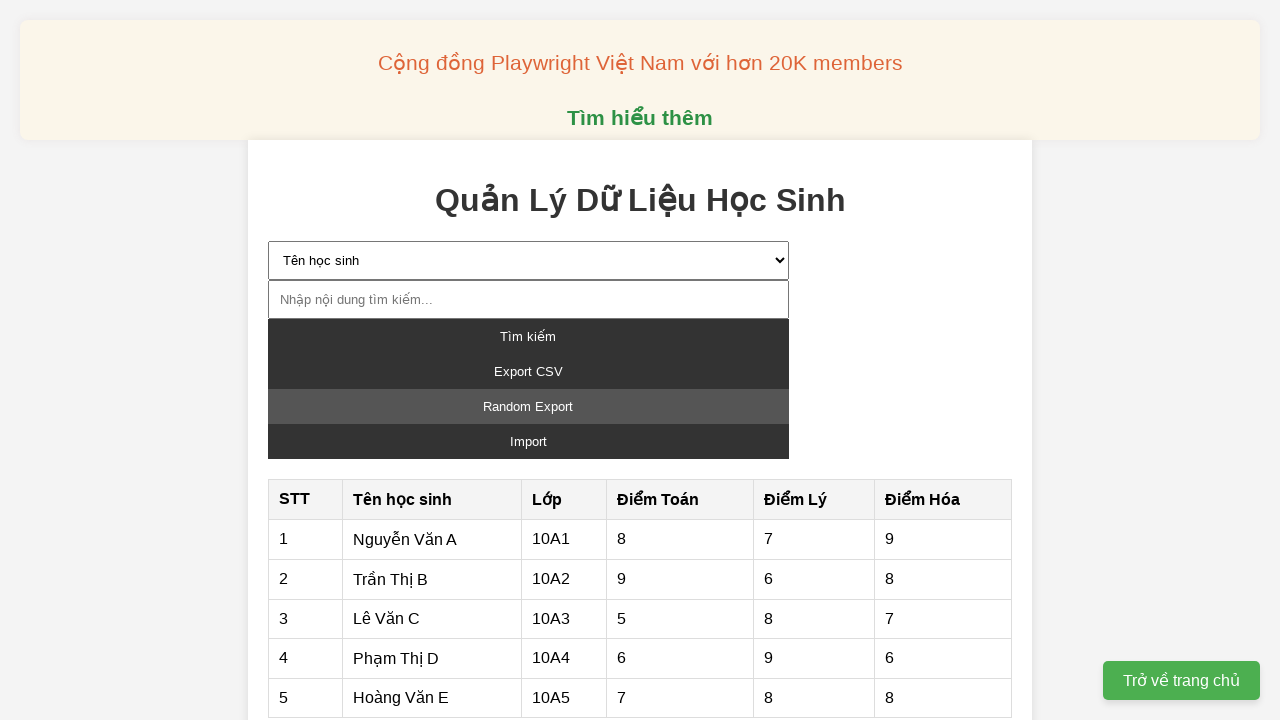

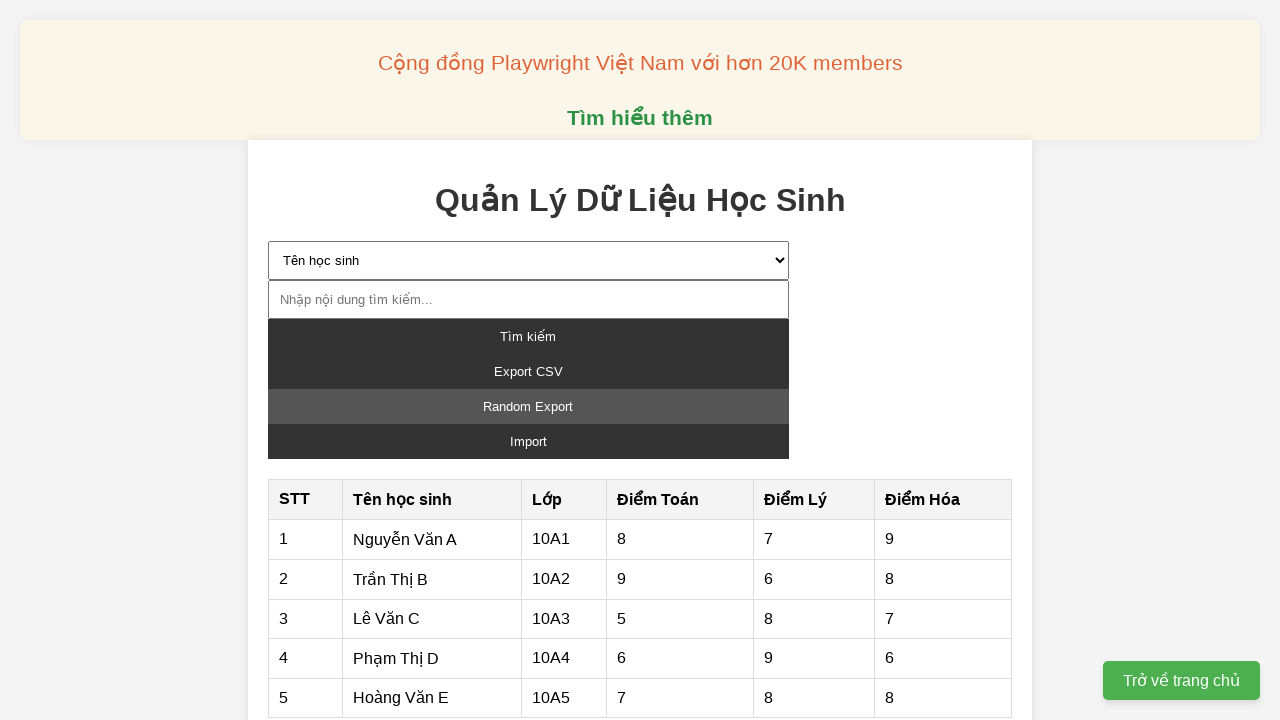